Navigates to a Selenium test example page and verifies the page title matches "Selenium Test Example Page"

Starting URL: http://crossbrowsertesting.github.io/selenium_example_page.html

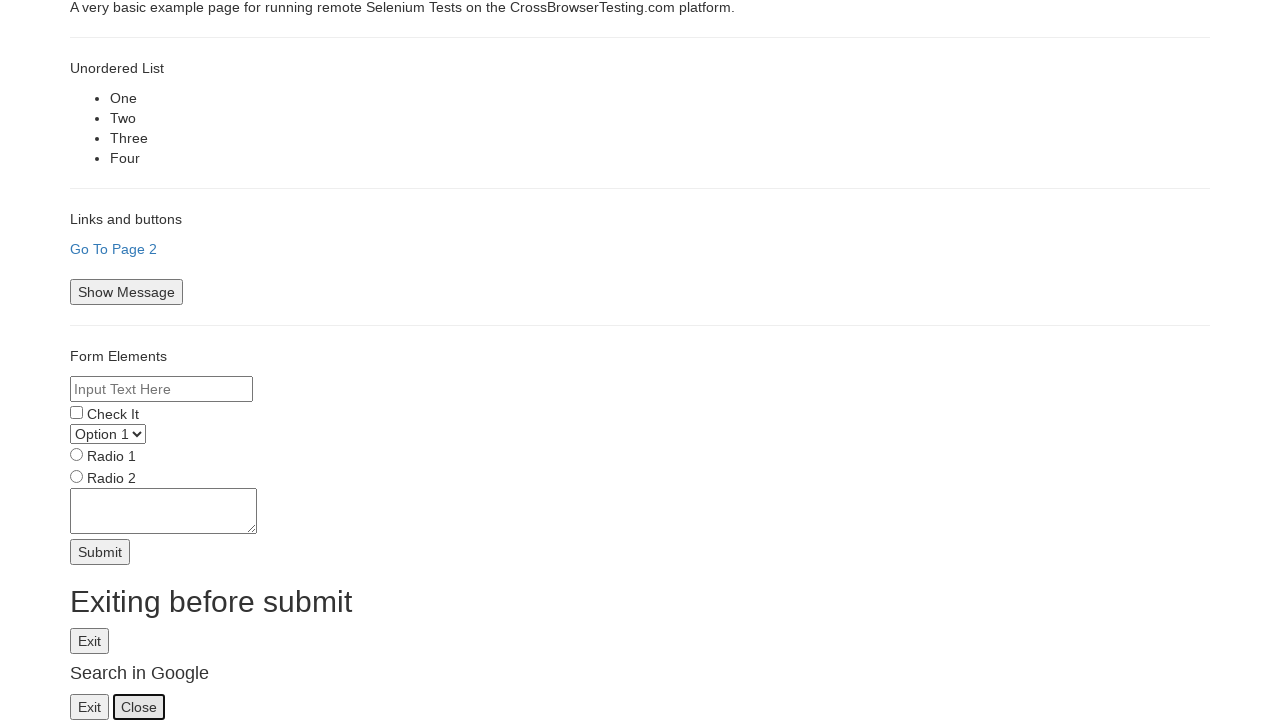

Navigated to Selenium test example page
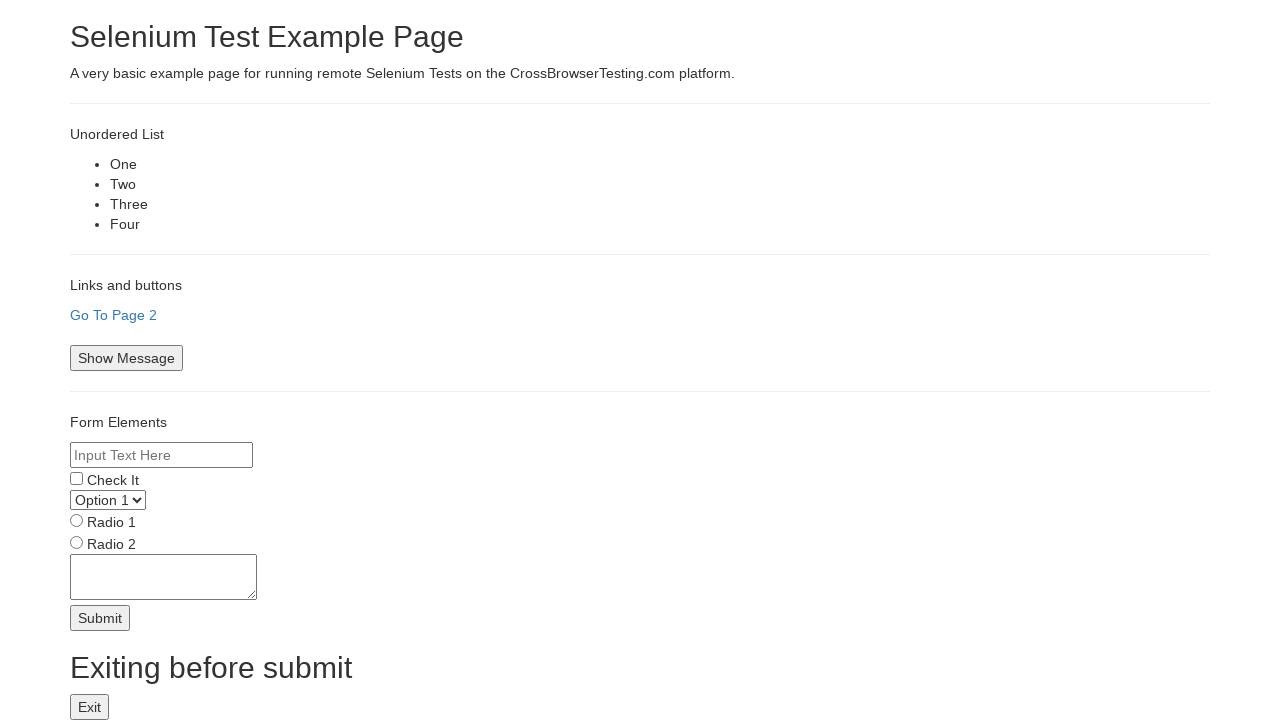

Page loaded and DOM content is ready
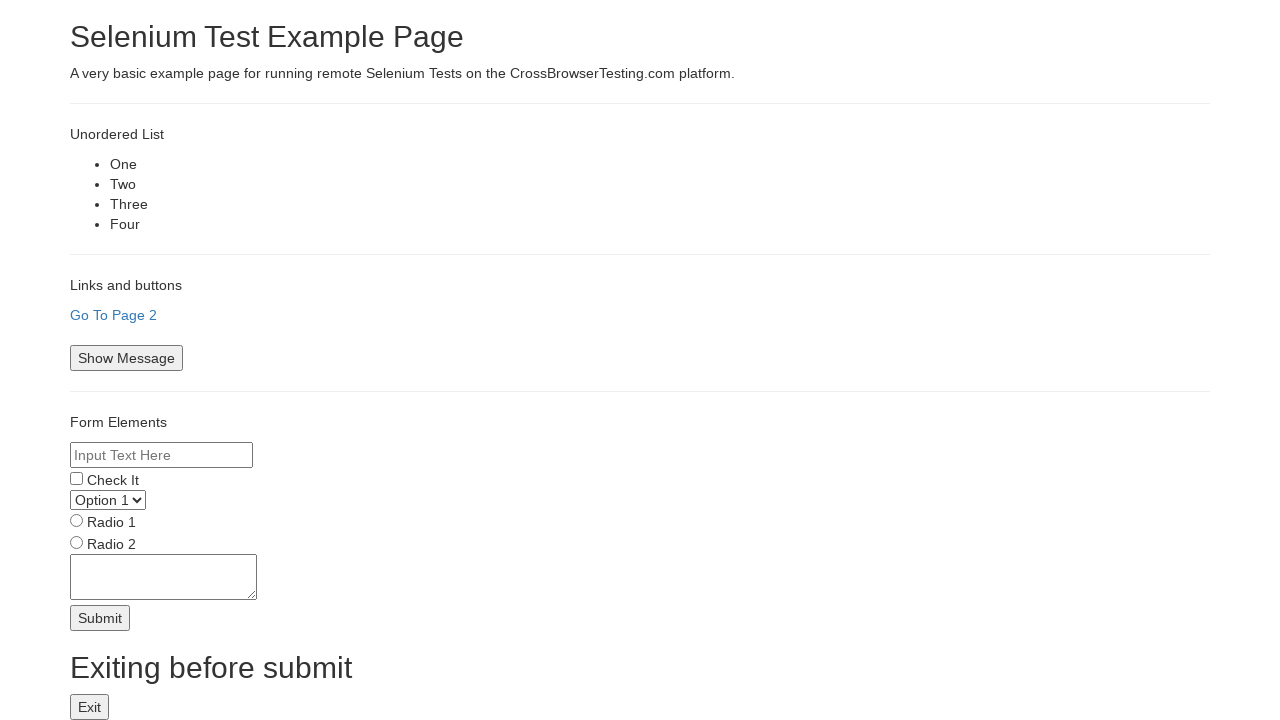

Verified page title matches 'Selenium Test Example Page'
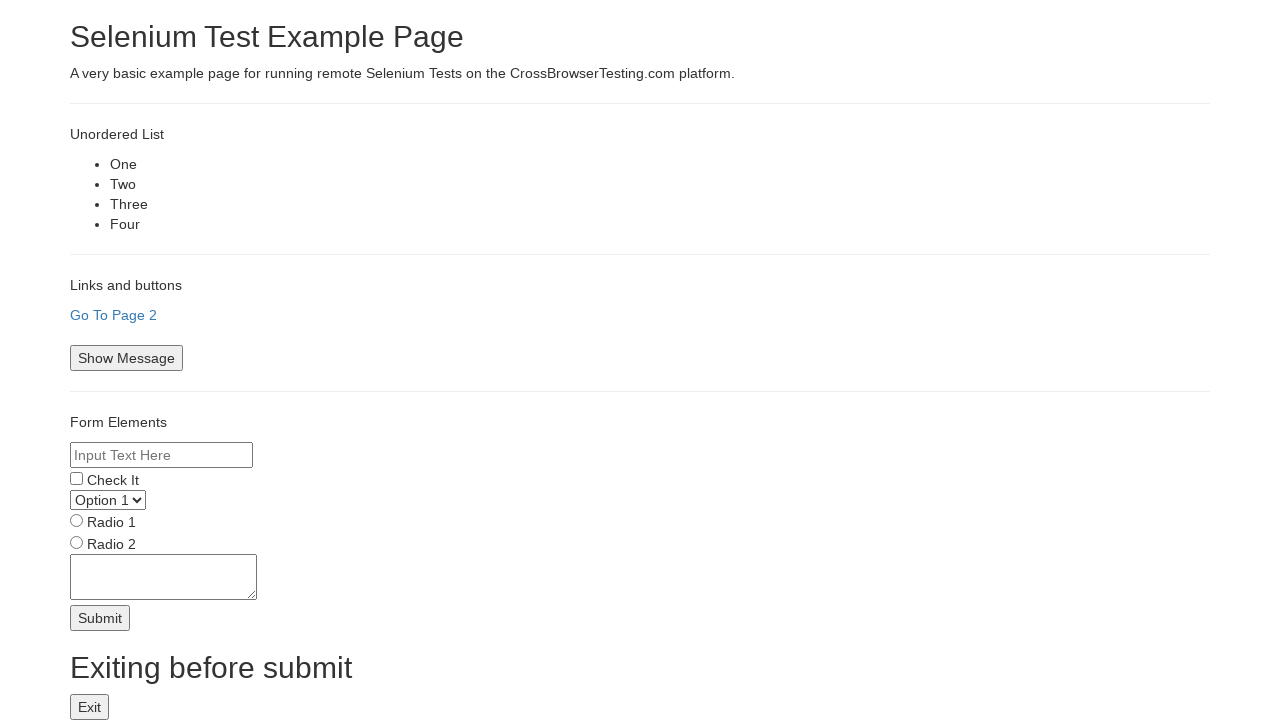

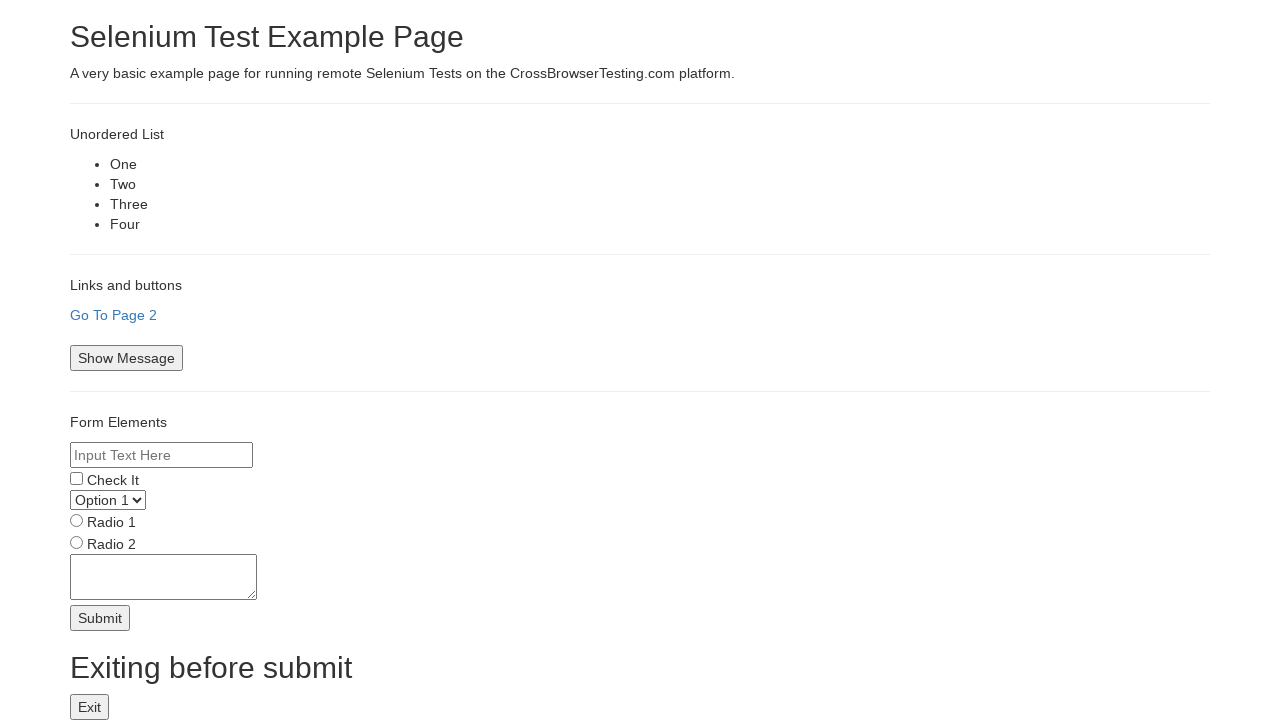